Tests dynamic content loading by clicking a start button and waiting for hidden content to become visible, then verifying the loaded text is displayed.

Starting URL: https://the-internet.herokuapp.com/dynamic_loading/1

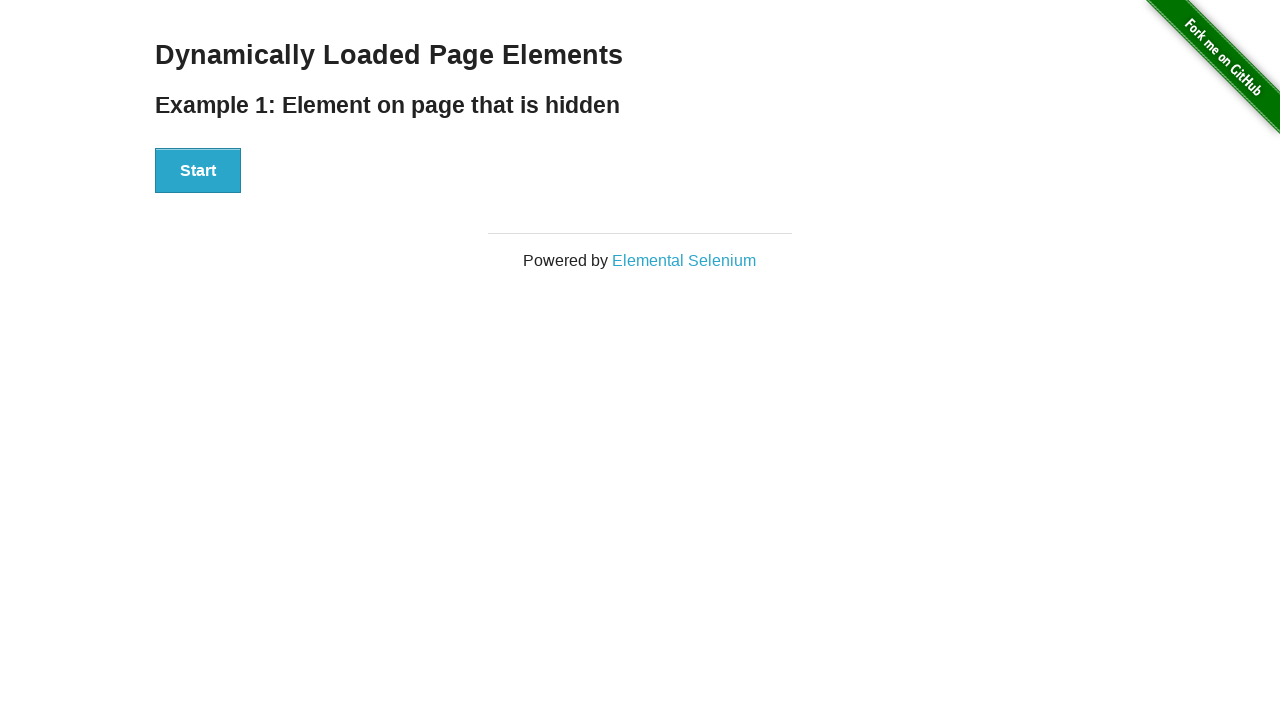

Clicked start button to trigger dynamic content loading at (198, 171) on #start button
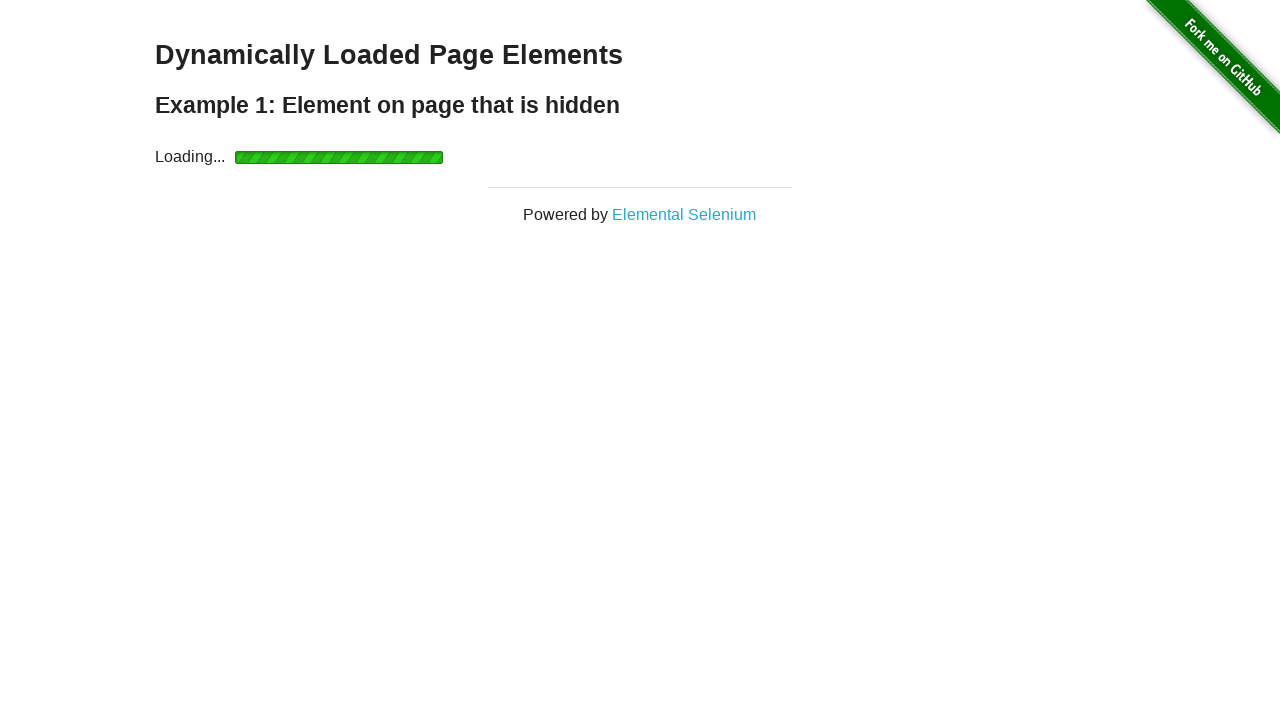

Waited for hidden content to become visible
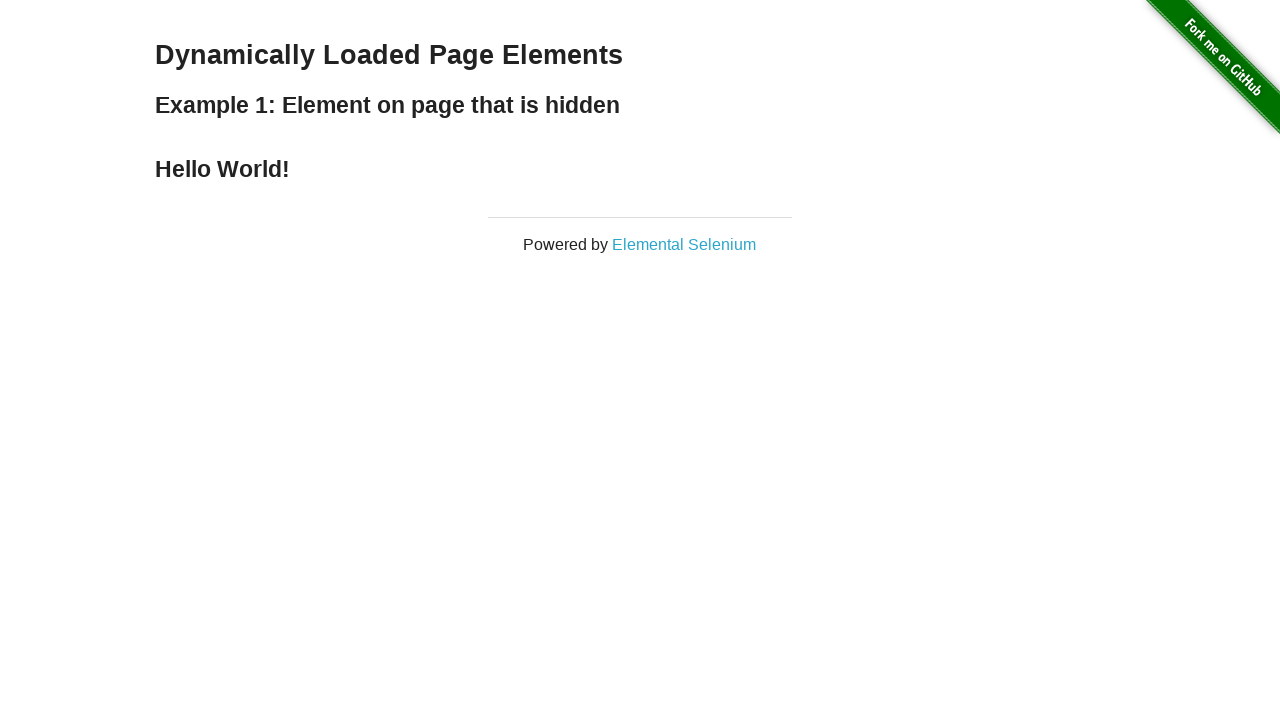

Retrieved loaded text: 'Hello World!'
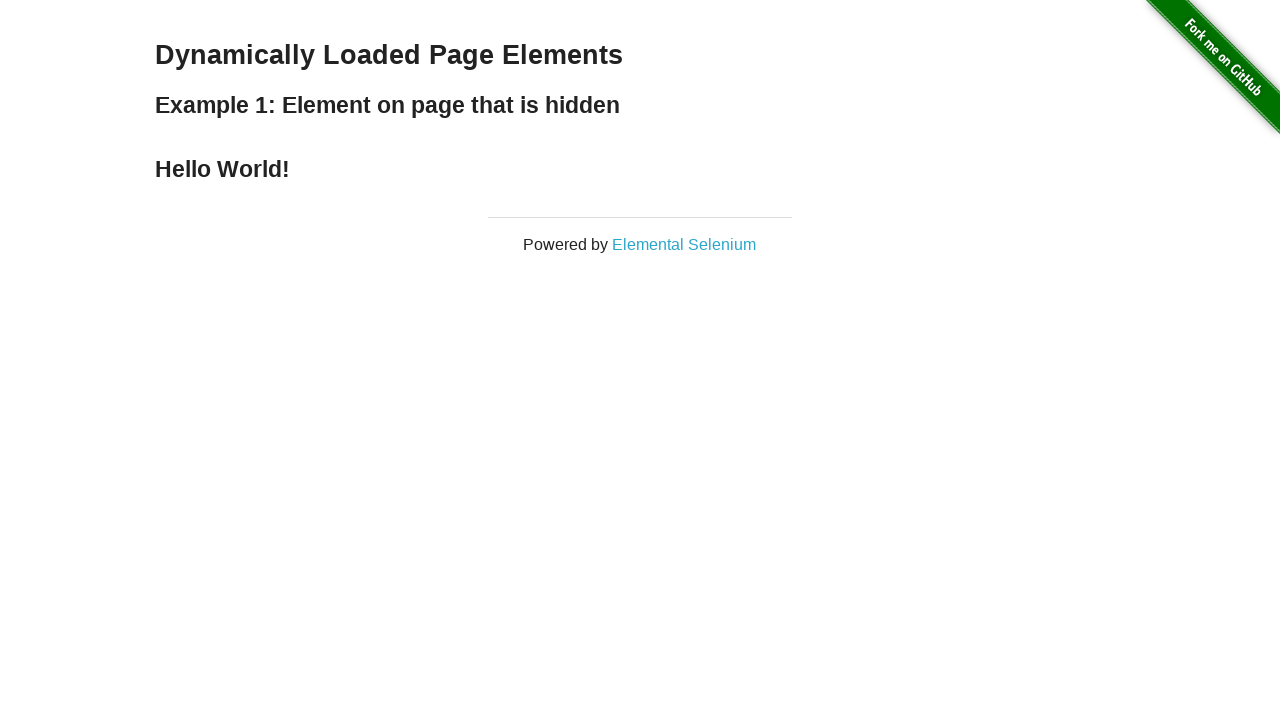

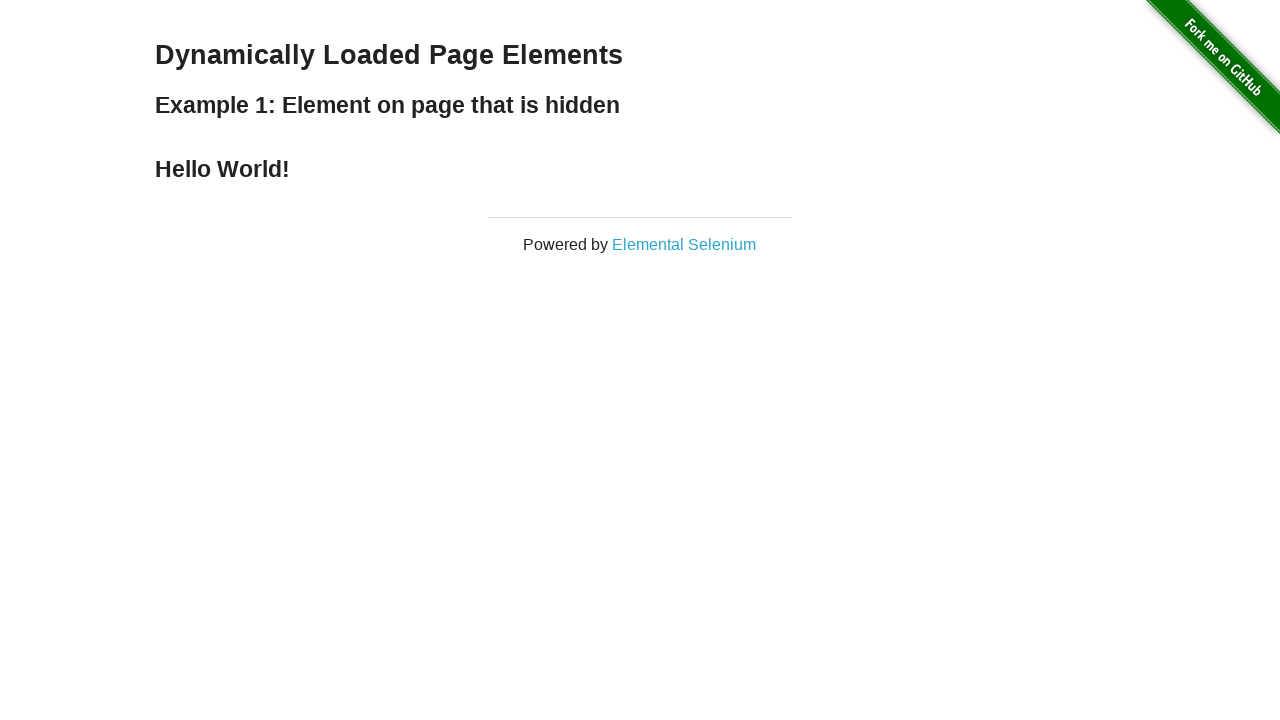